Tests prompt dialog box interaction by clicking a button to trigger the dialog, entering text, and accepting it

Starting URL: https://www.techlearn.in/code/prompt-dialog-box/

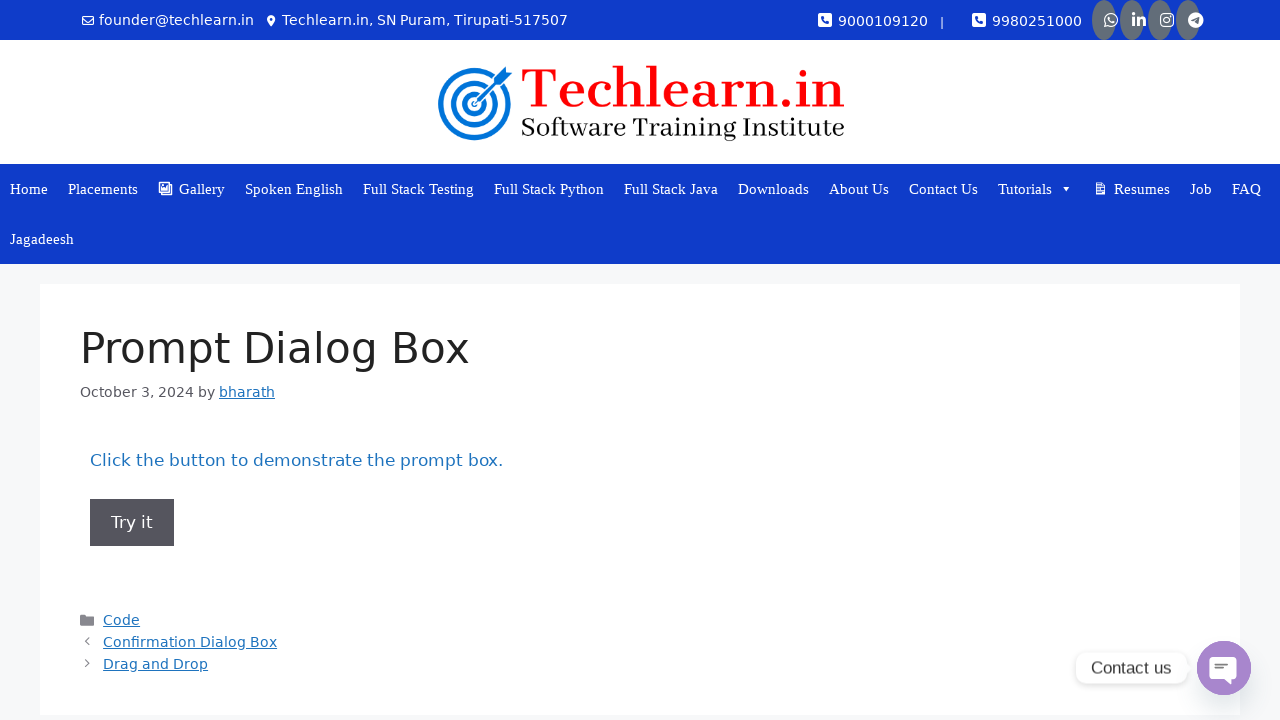

Set up dialog handler to accept prompt with 'mahesh'
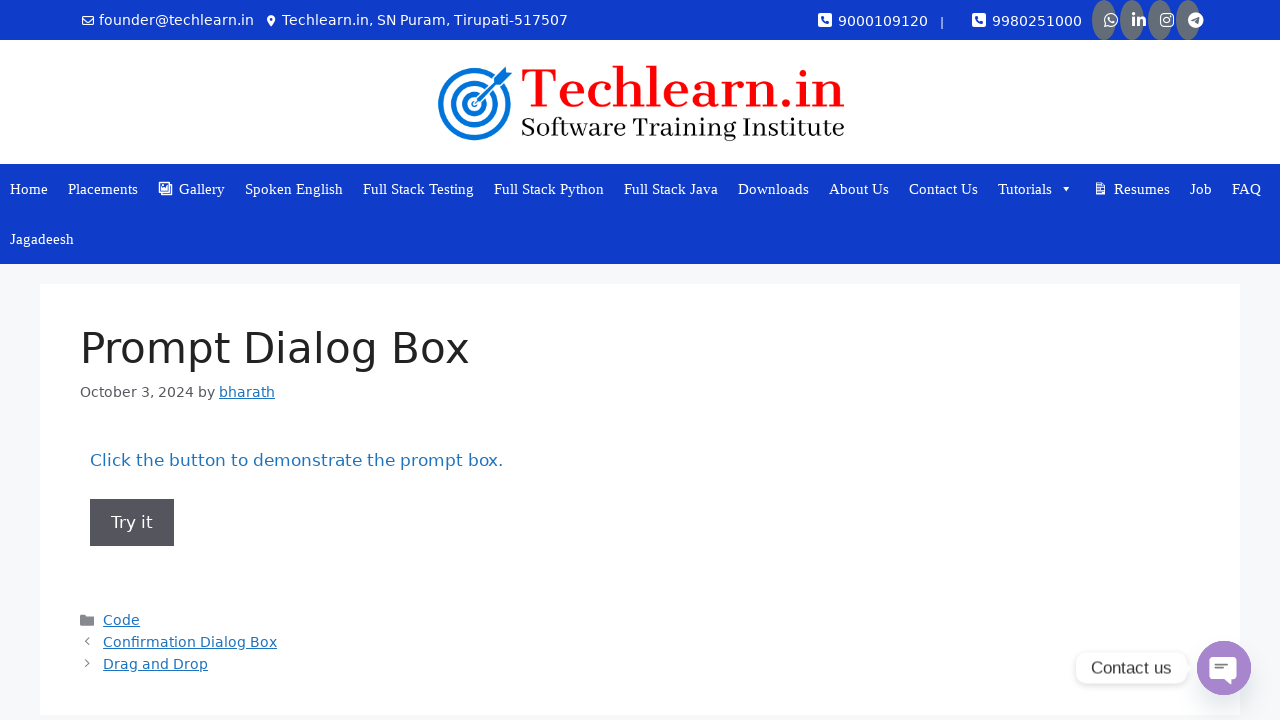

Clicked button to trigger prompt dialog box at (132, 522) on xpath=//*[@id="post-748"]/div/div/div/div/div/div/div/button
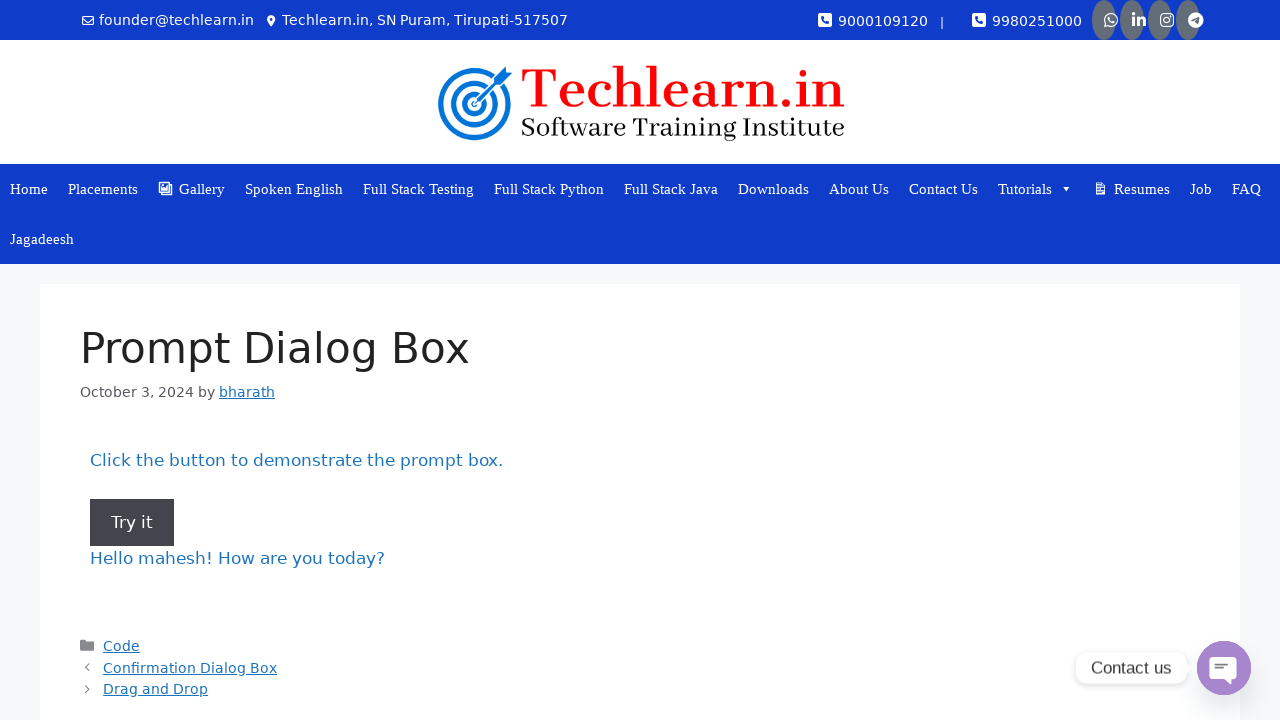

Waited for dialog interaction to complete
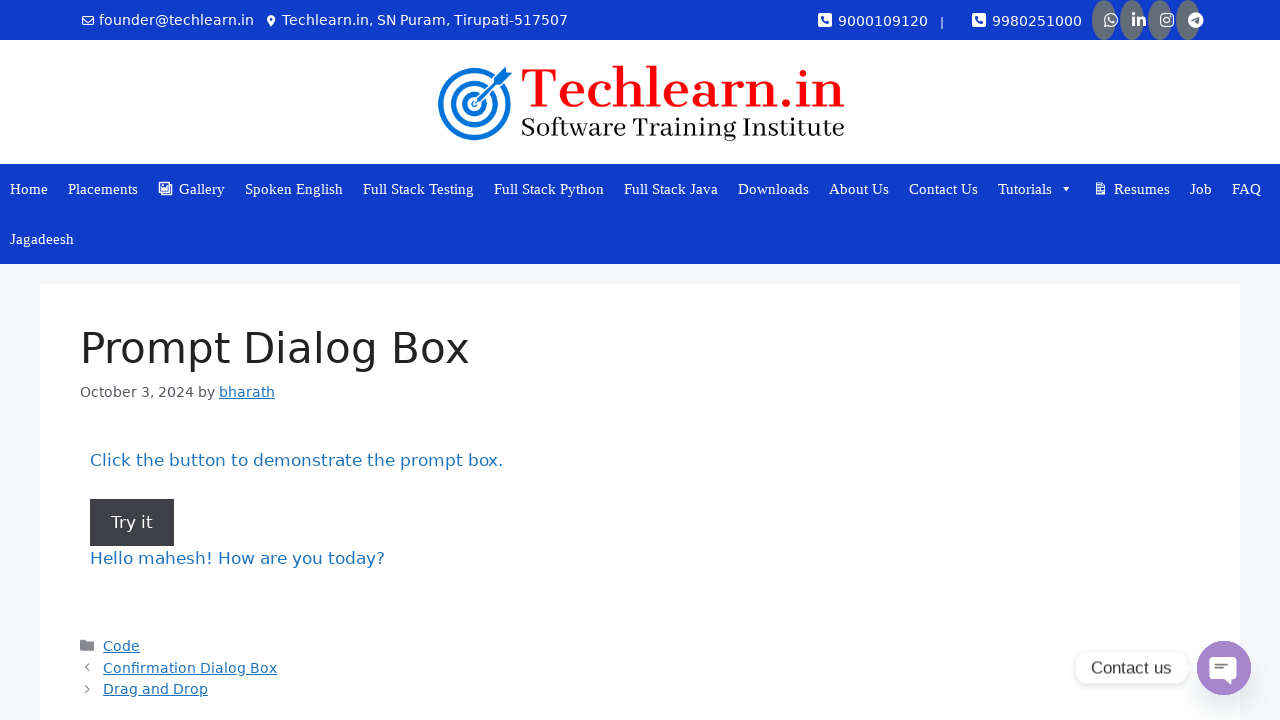

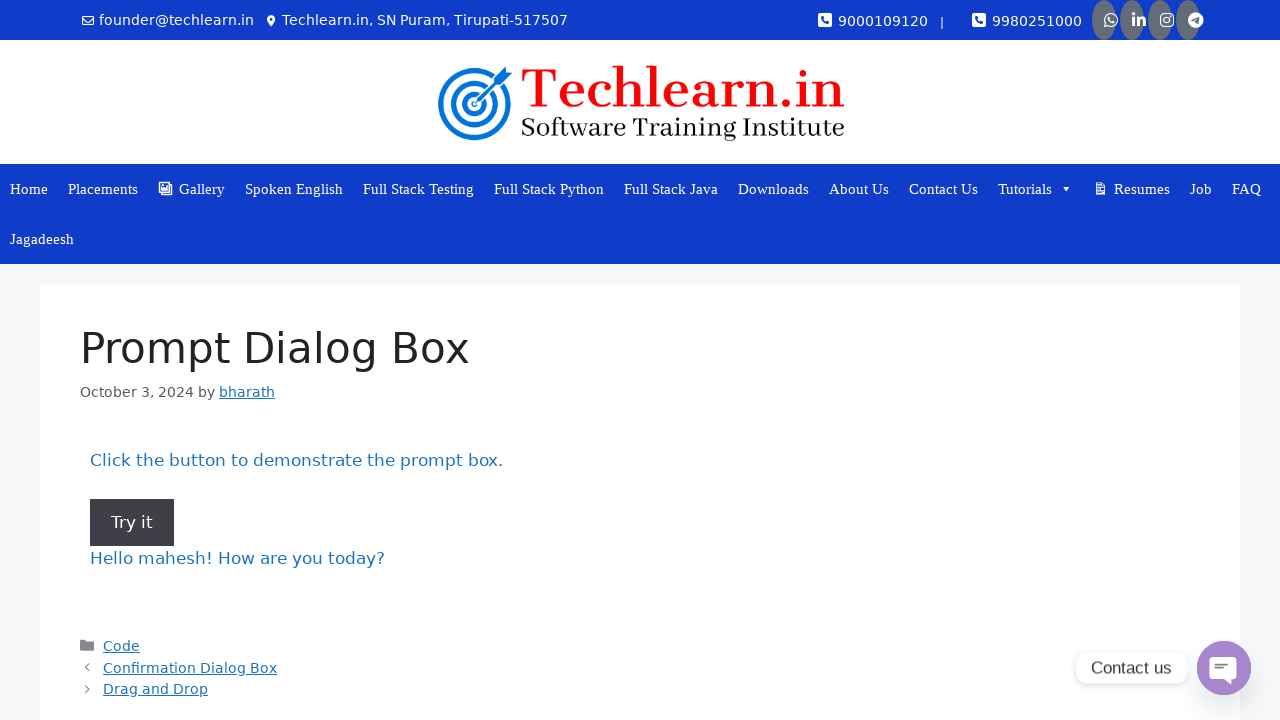